Opens Hepsiburada homepage and waits for it to load

Starting URL: https://hepsiburada.com

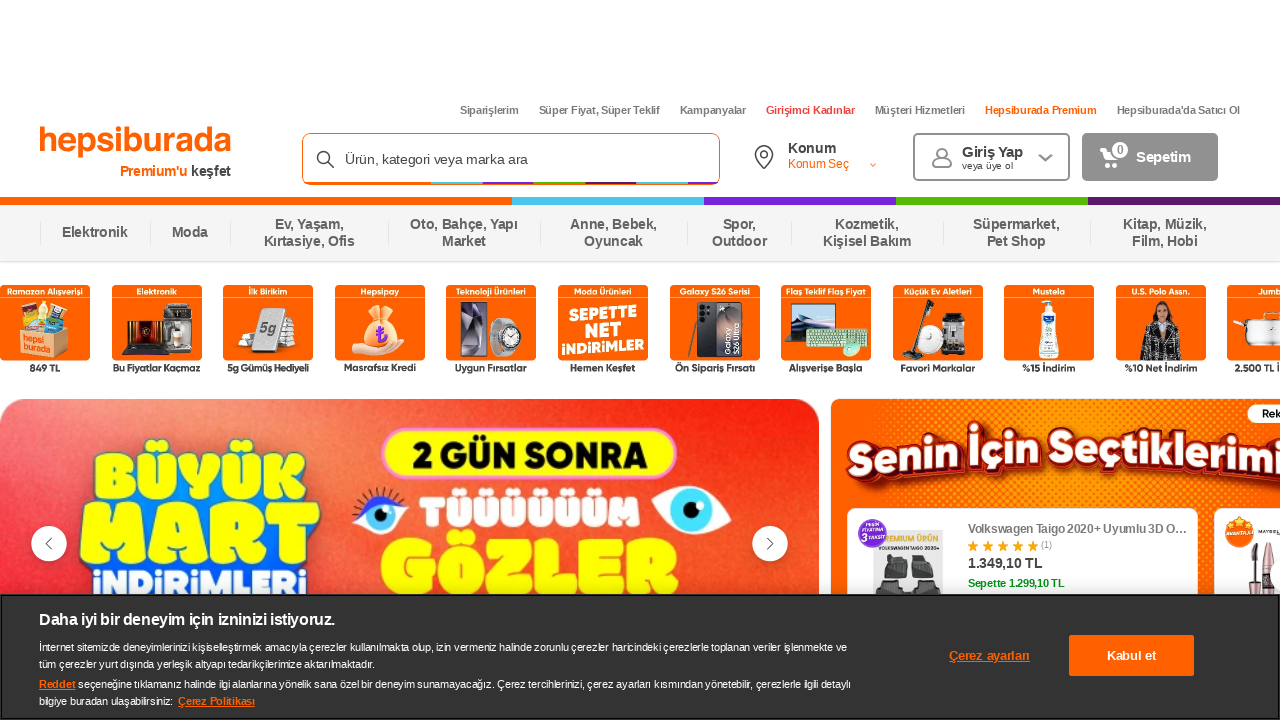

Waited for Hepsiburada homepage to load (DOM content loaded)
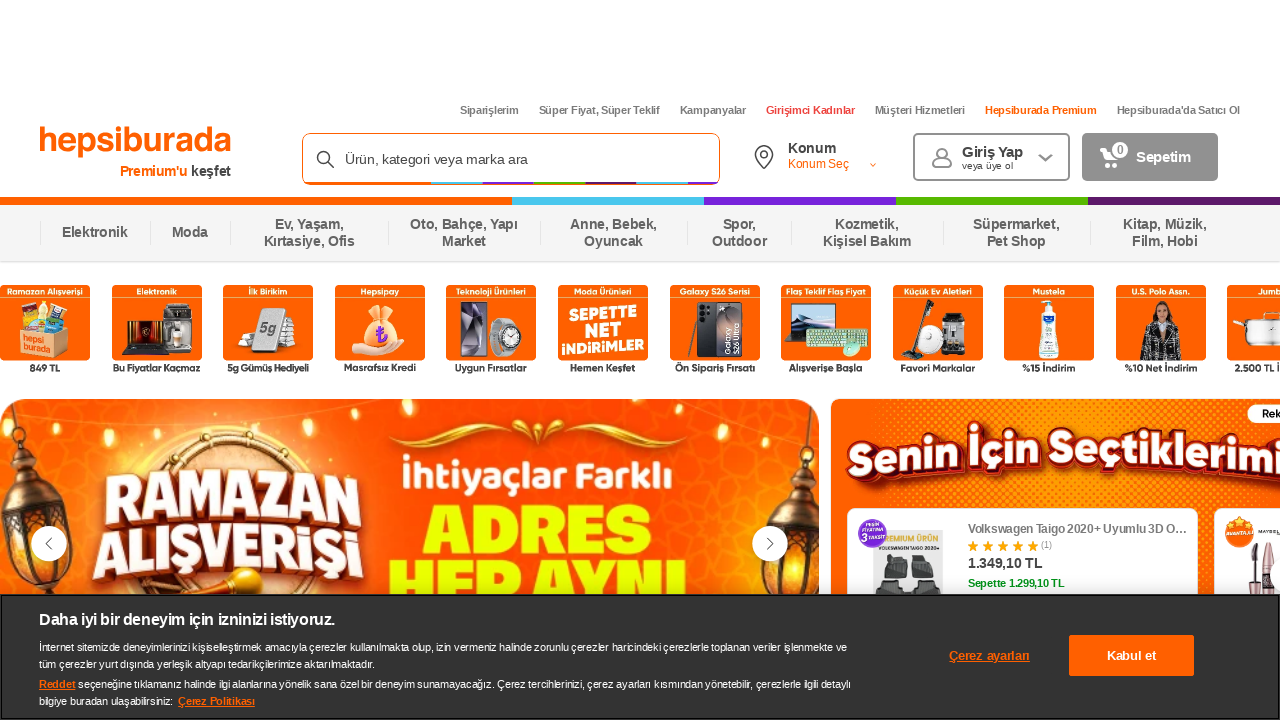

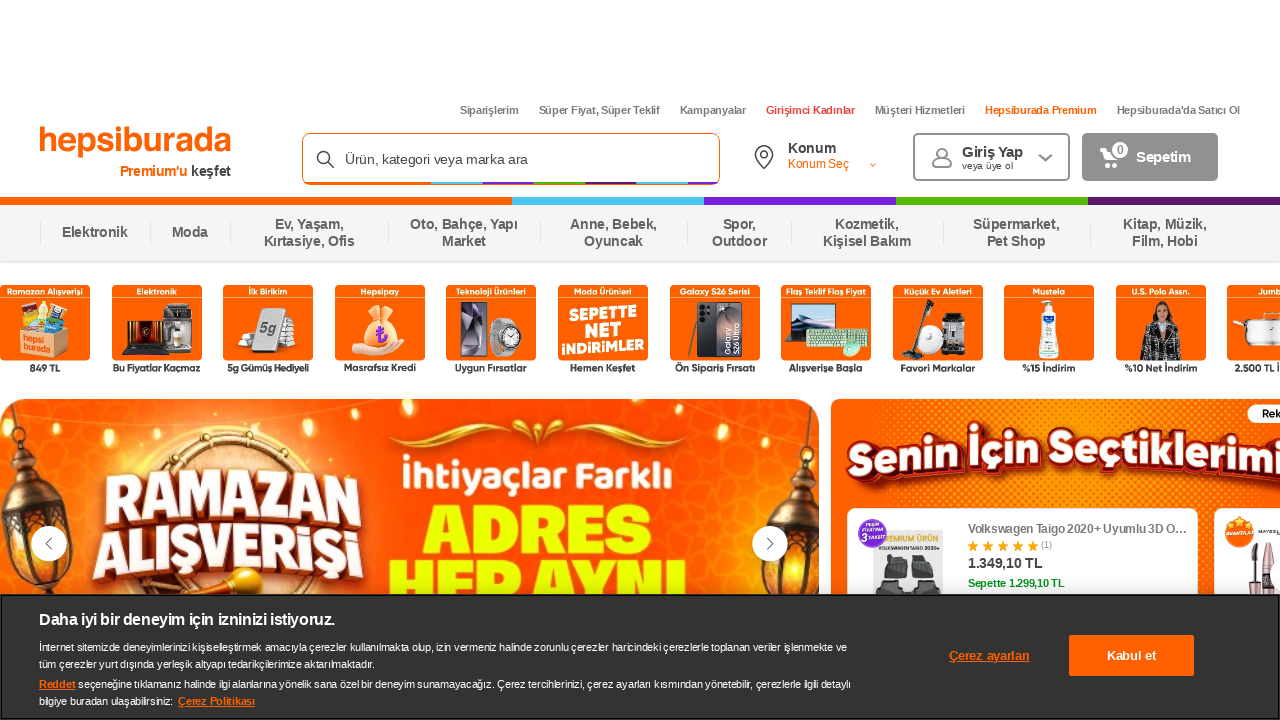